Navigates to the Dominos pizza online ordering website

Starting URL: https://pizzaonline.dominos.co.in/

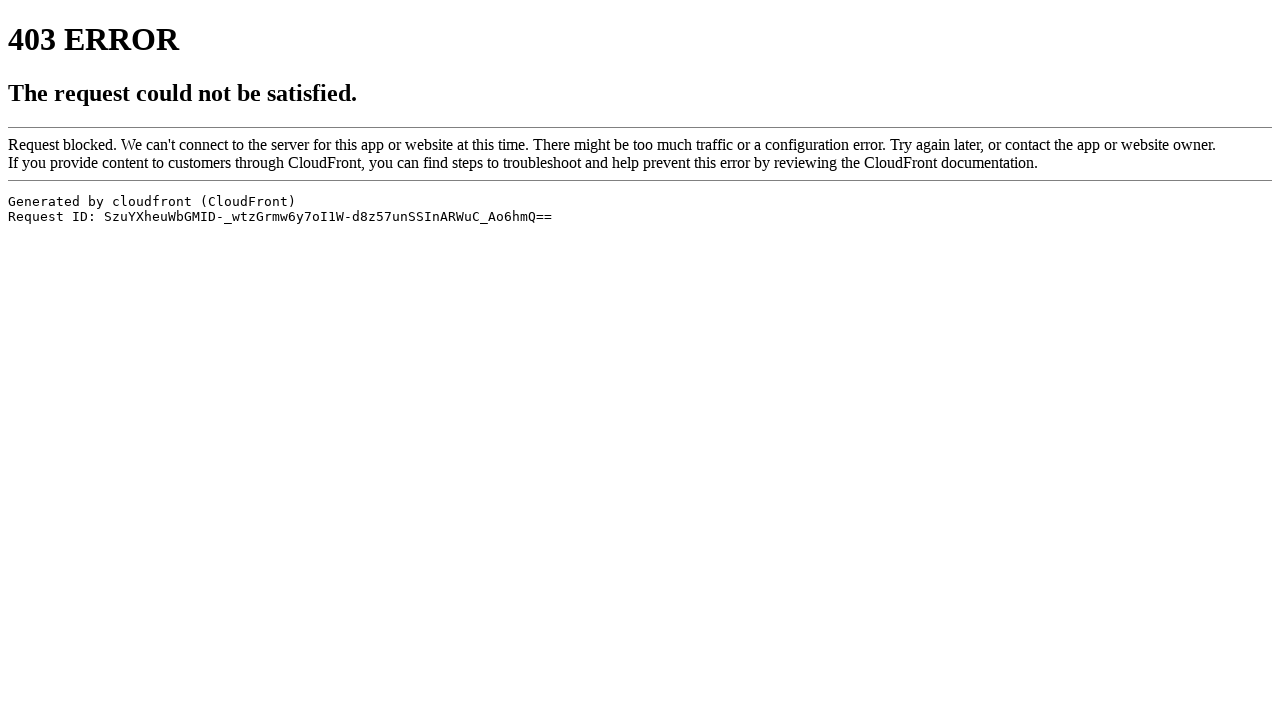

Navigated to Dominos pizza online ordering website
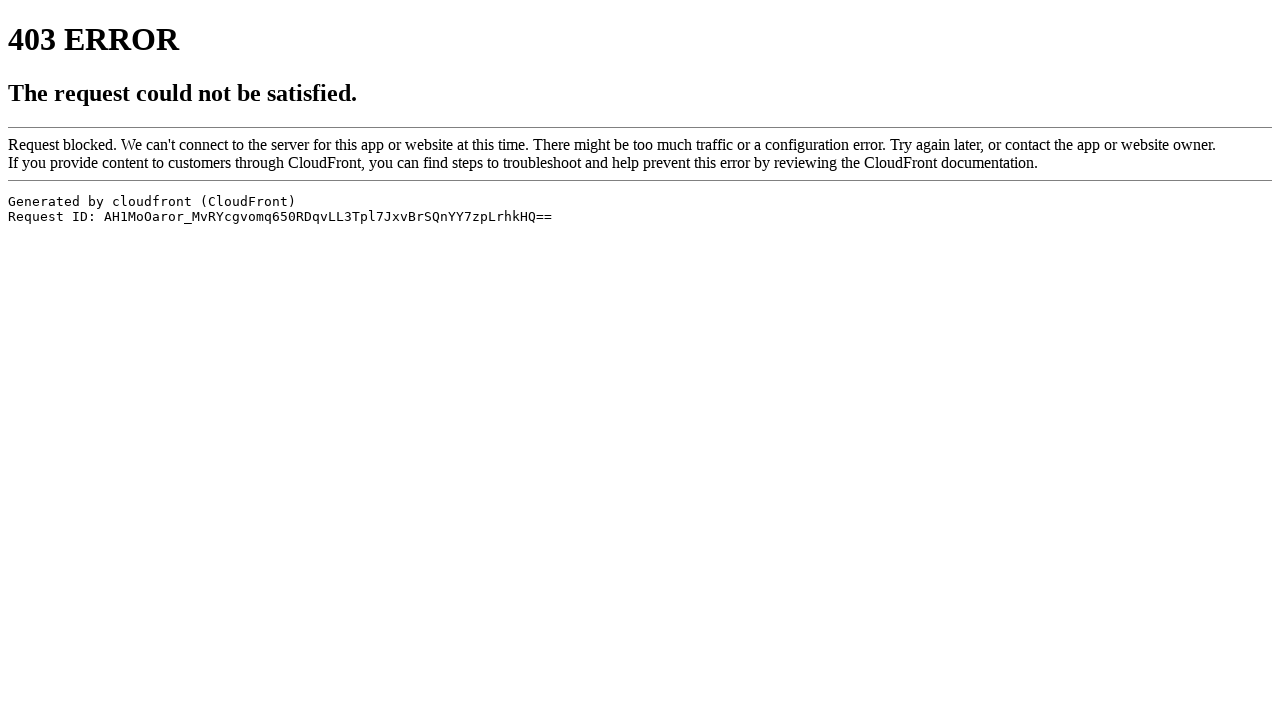

Waited for page to fully load
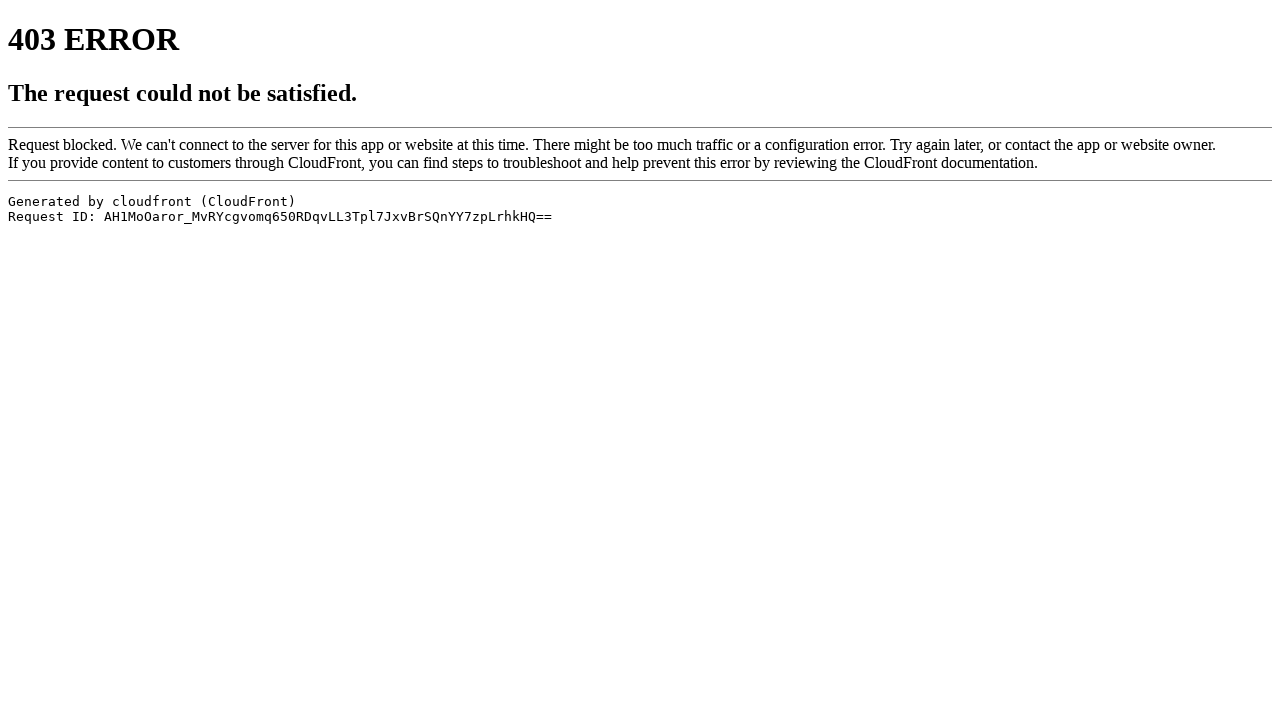

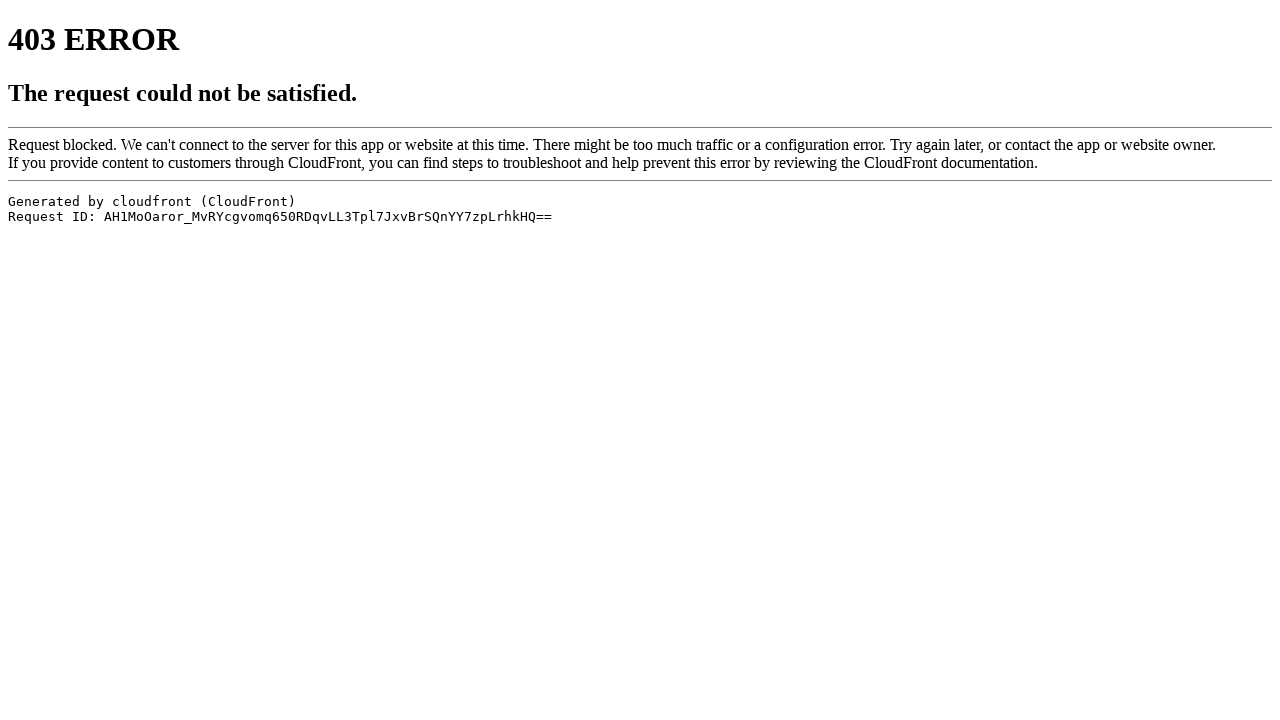